Tests the sortable list functionality by dragging the "One" element to a different position in the vertical list container

Starting URL: https://demoqa.com/sortable

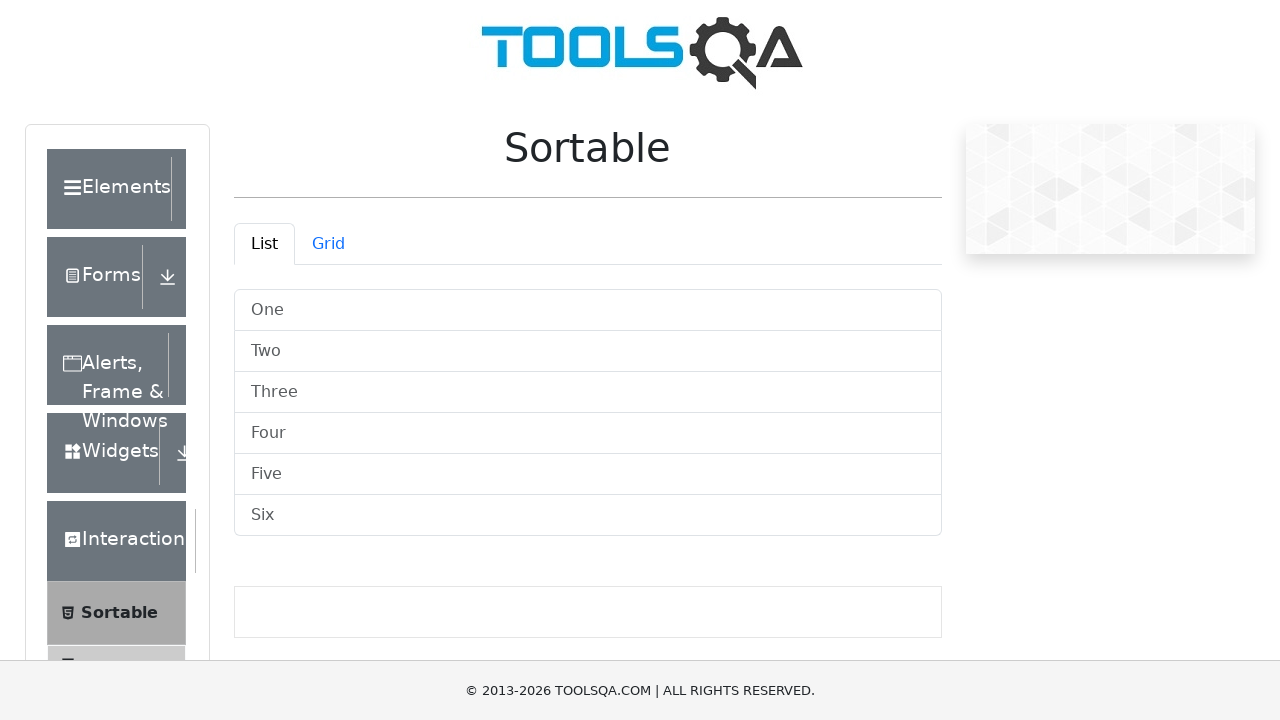

Waited for sortable list container to be visible
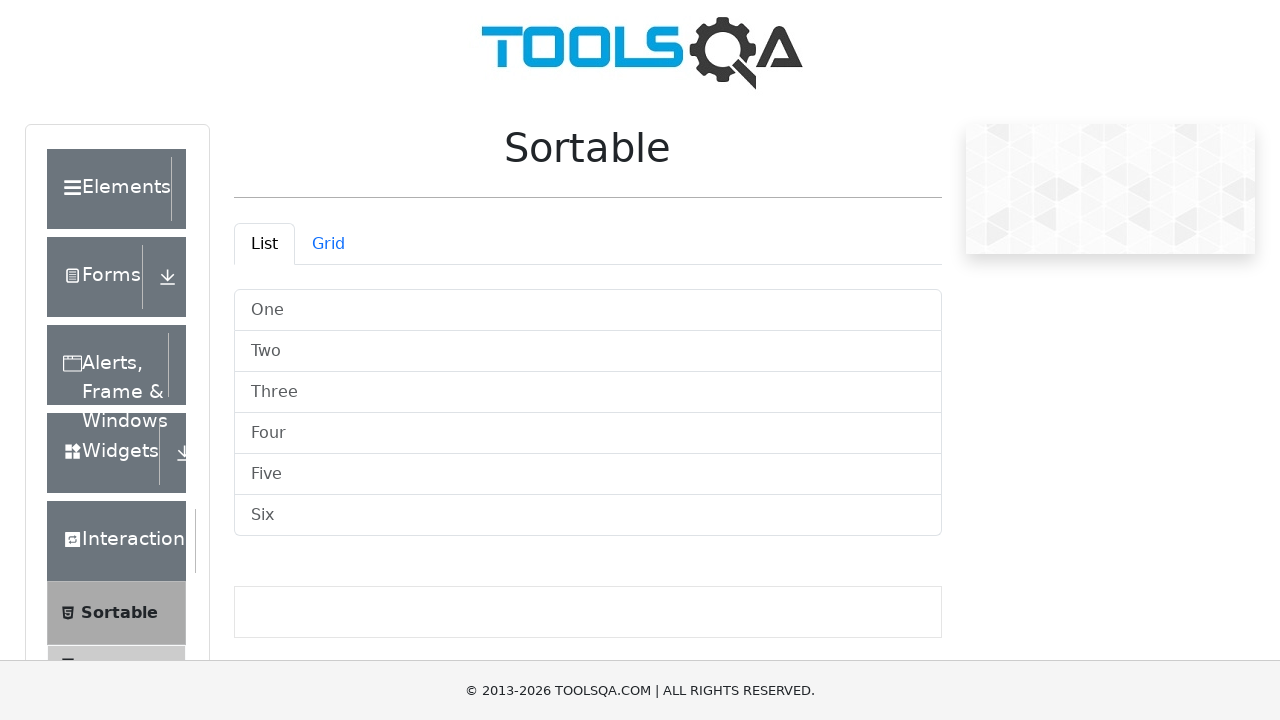

Located the 'One' element in the sortable list
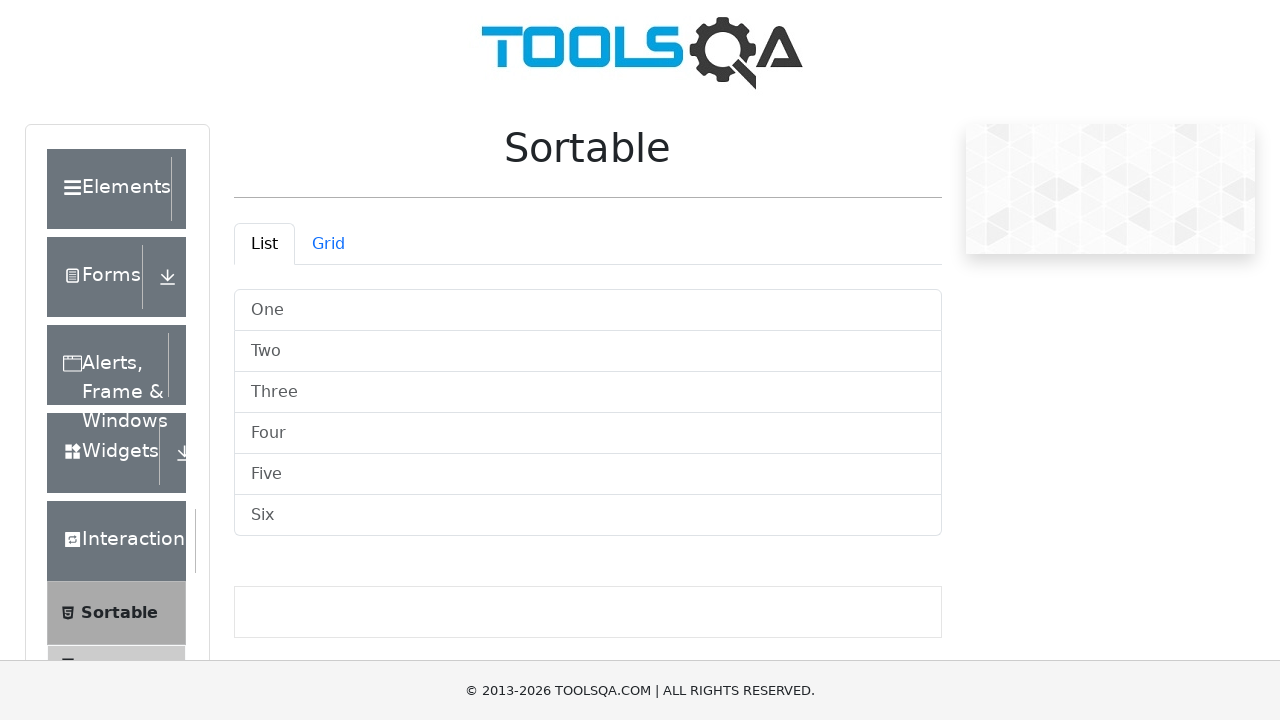

Located the target element at fourth position in the list
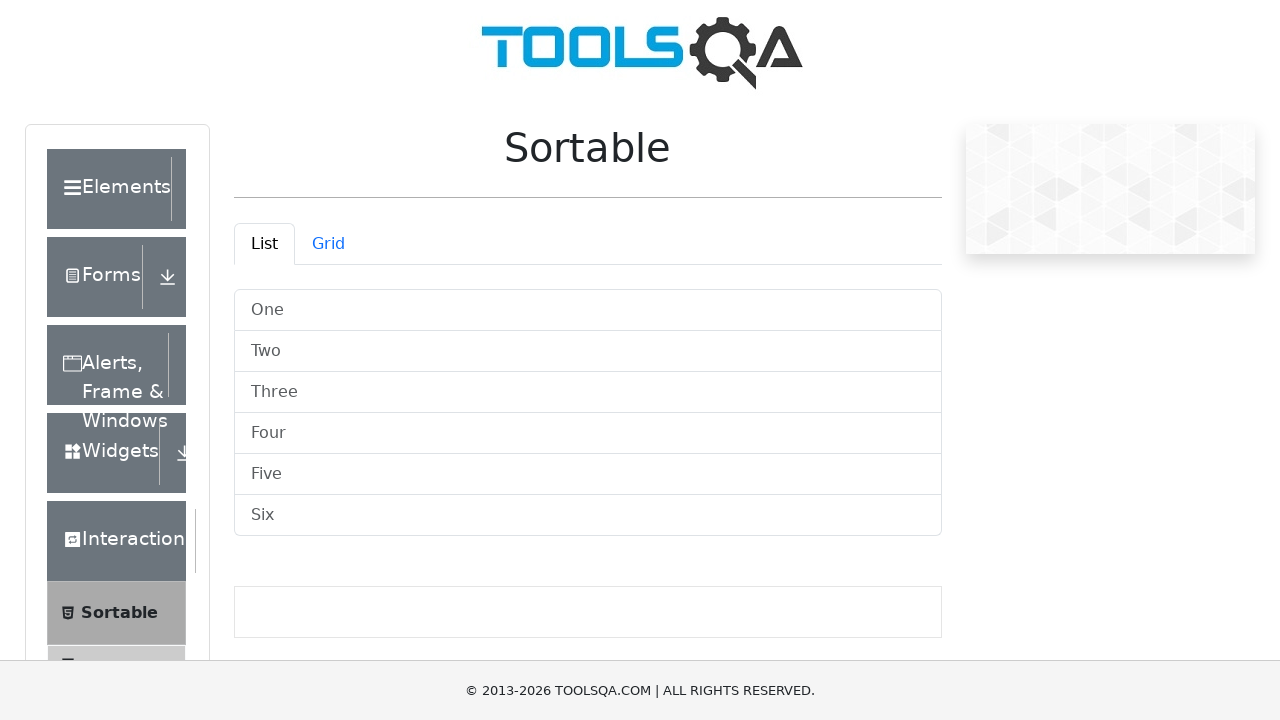

Dragged 'One' element to the fourth position in the vertical list at (588, 434)
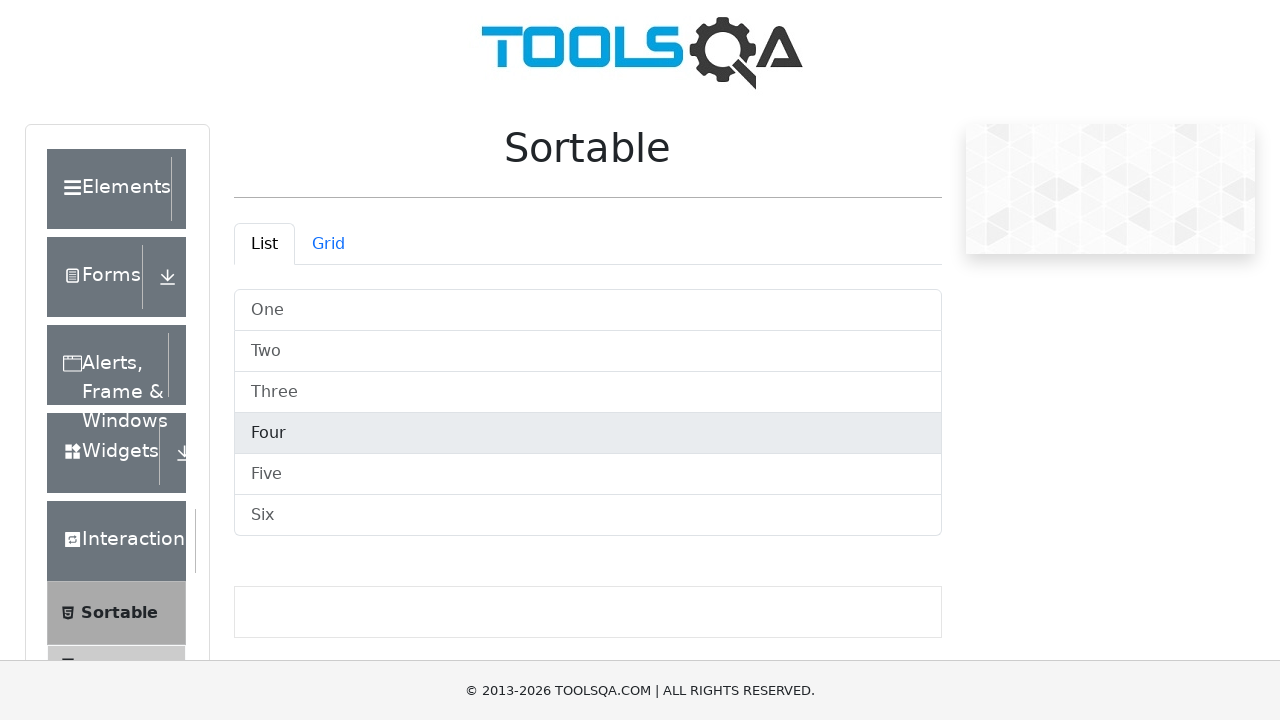

Verified sortable list items are still visible after drag operation
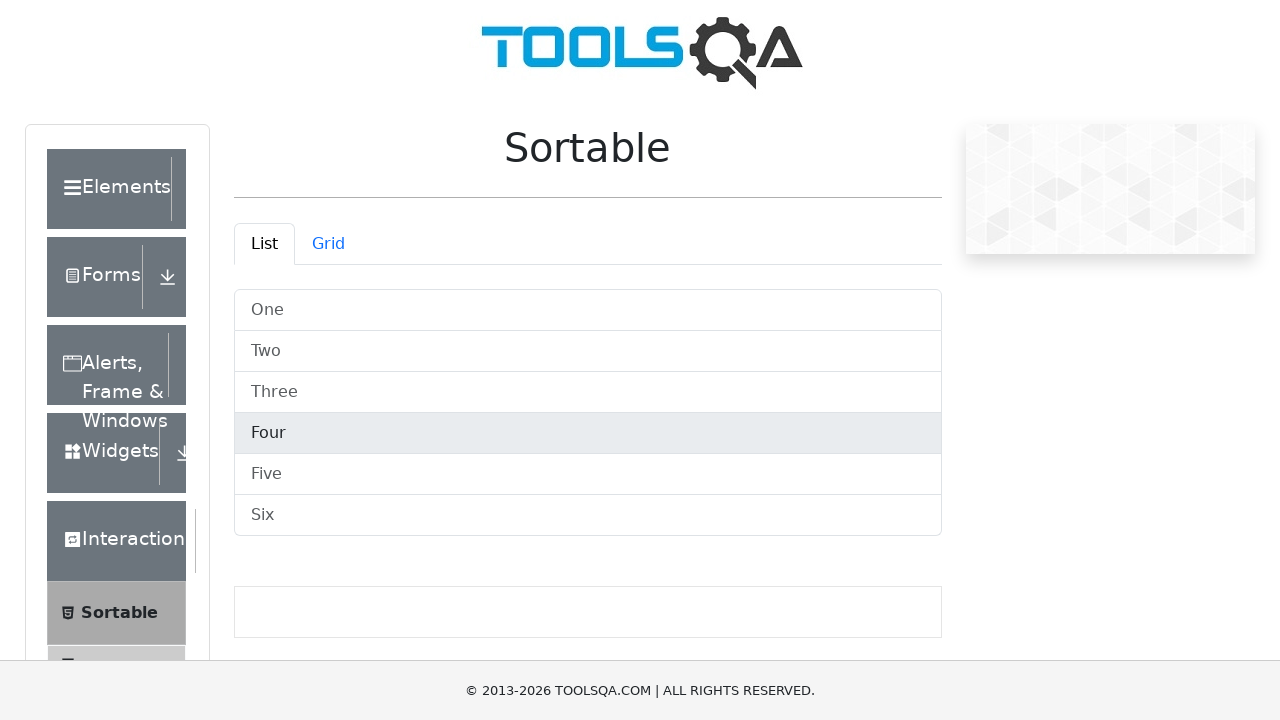

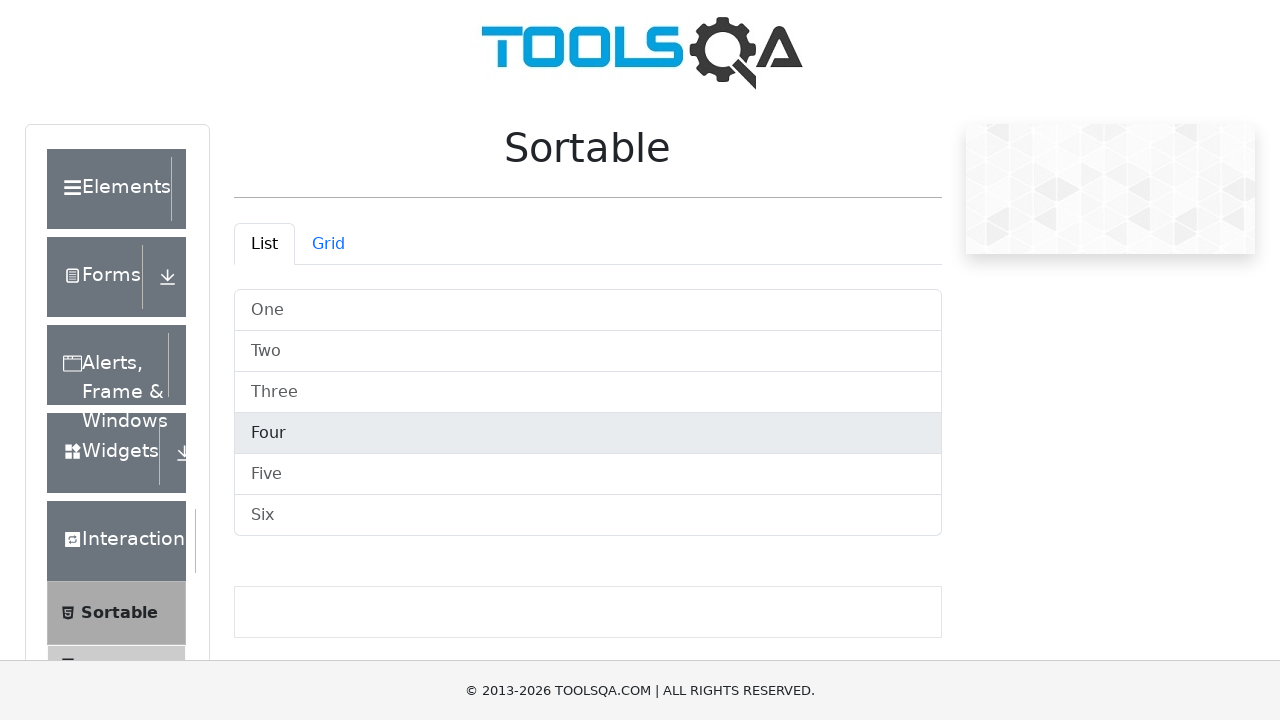